Tests multiple window handling by opening a new window and switching between windows

Starting URL: https://the-internet.herokuapp.com/windows

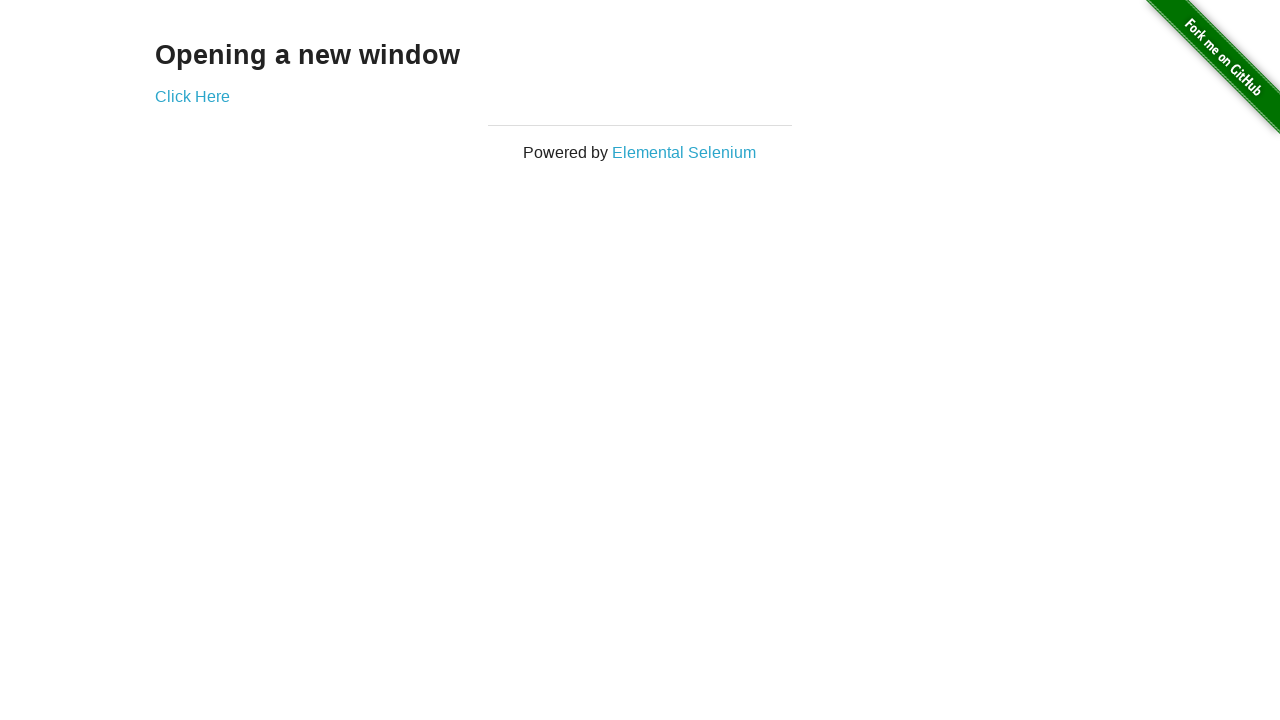

Clicked 'Click Here' link to open new window at (192, 96) on a:text('Click Here')
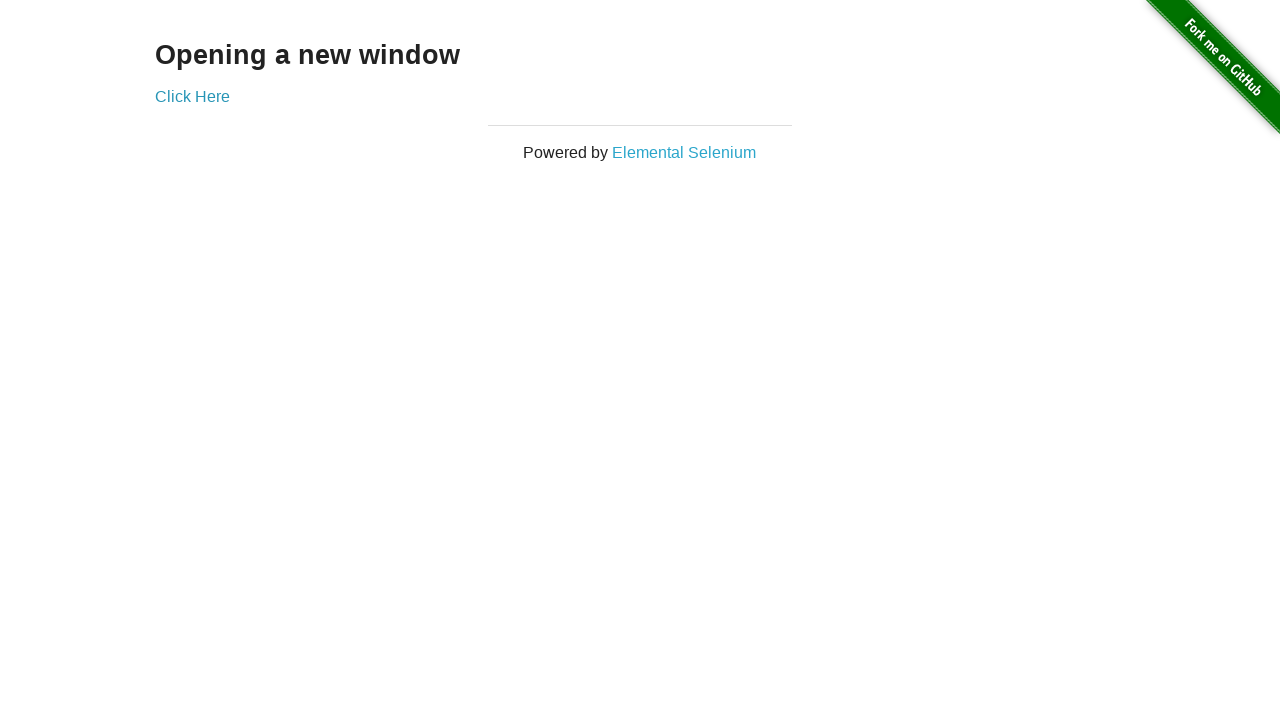

New window opened and captured
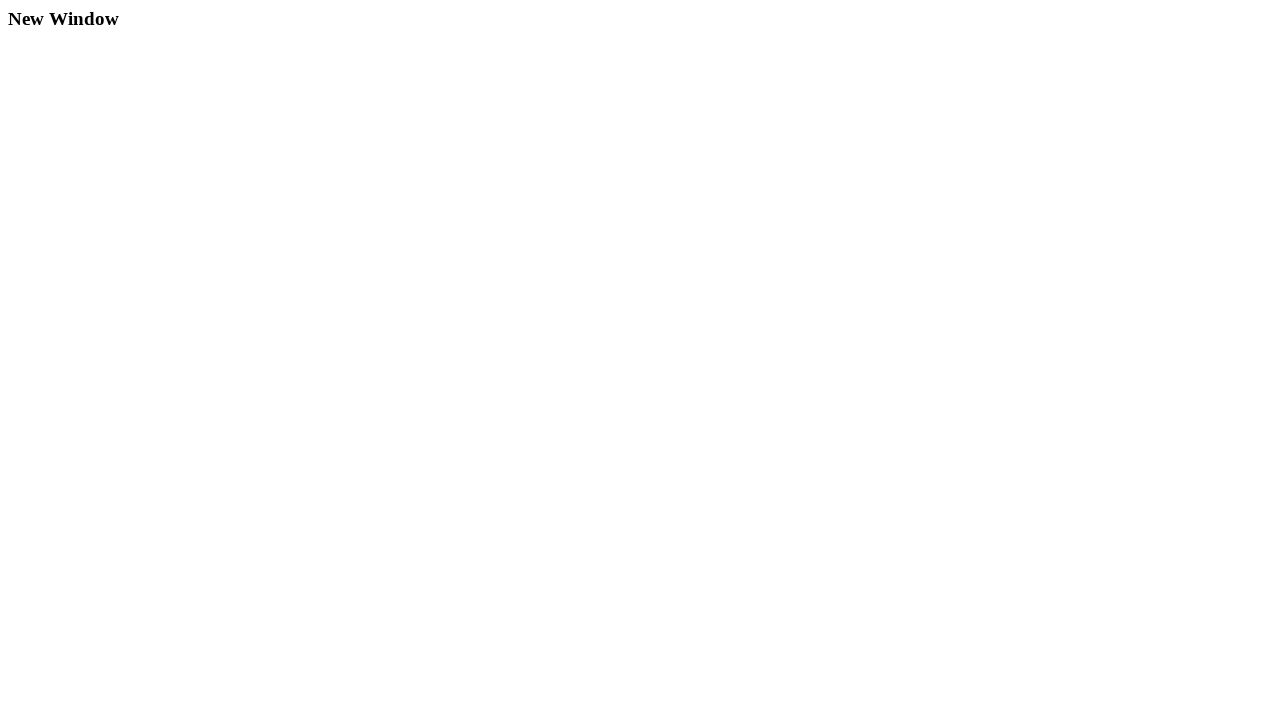

Waited for h3 element to load in new window
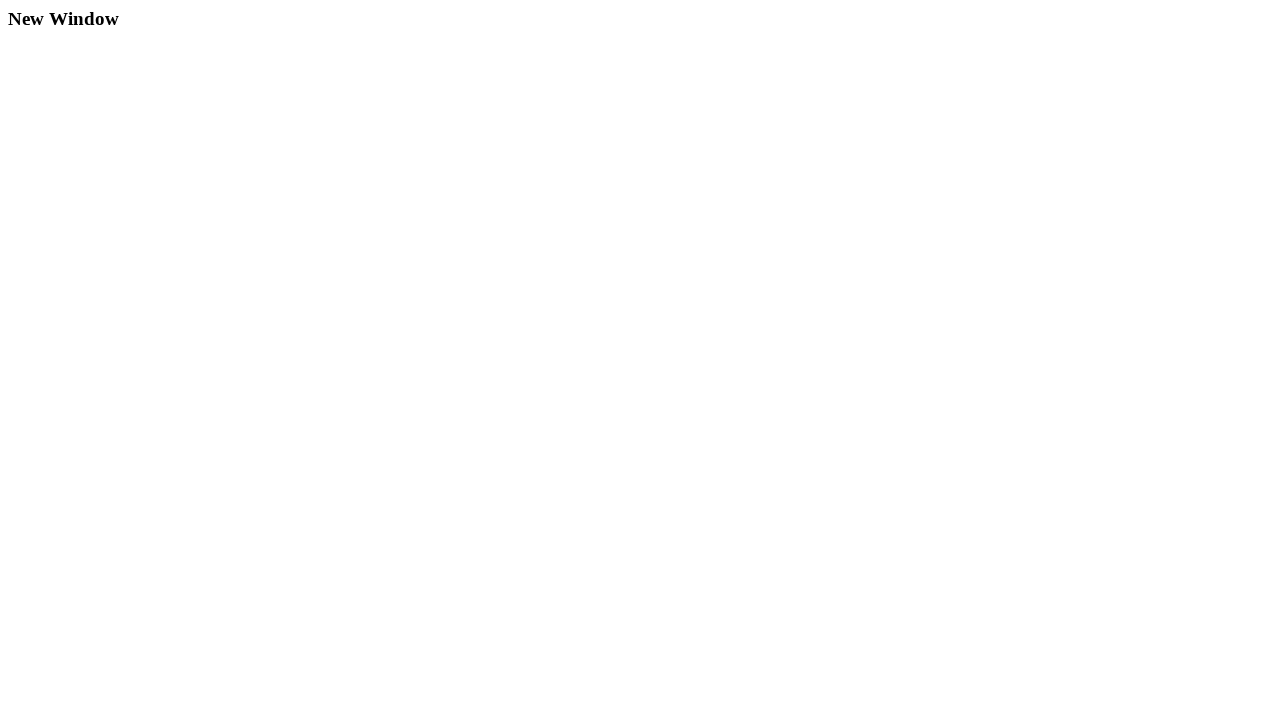

Closed the new window
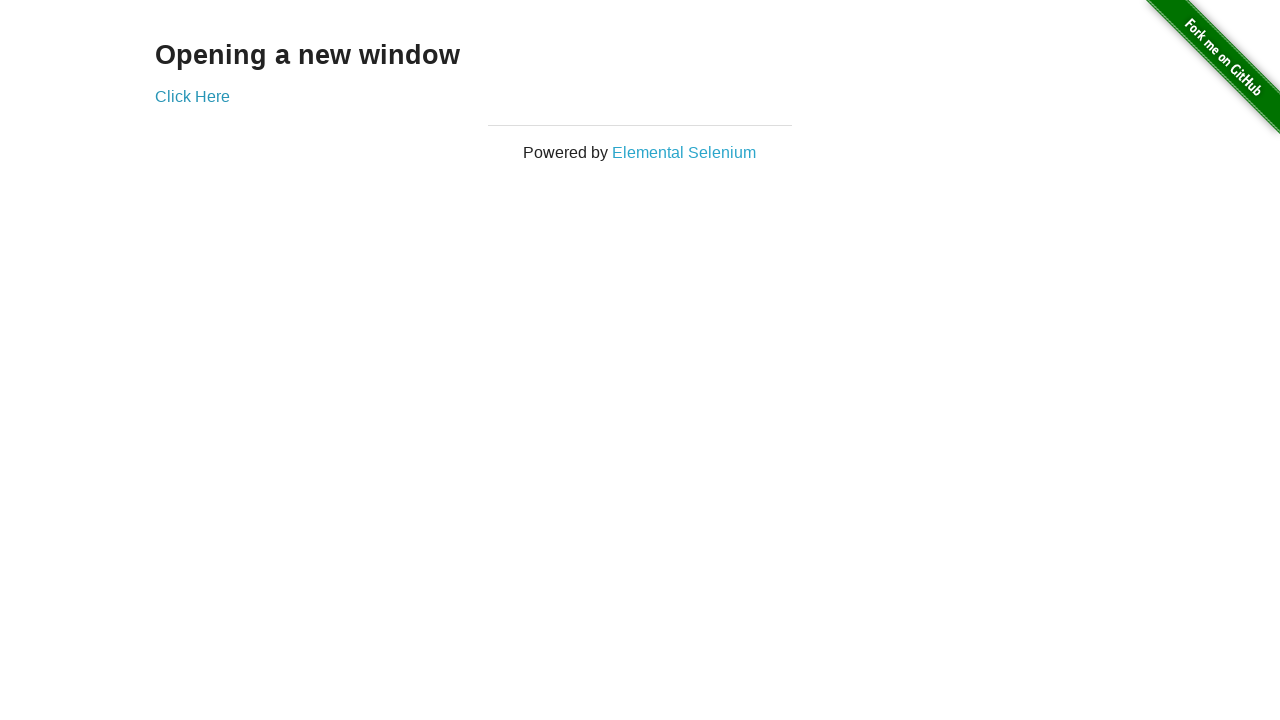

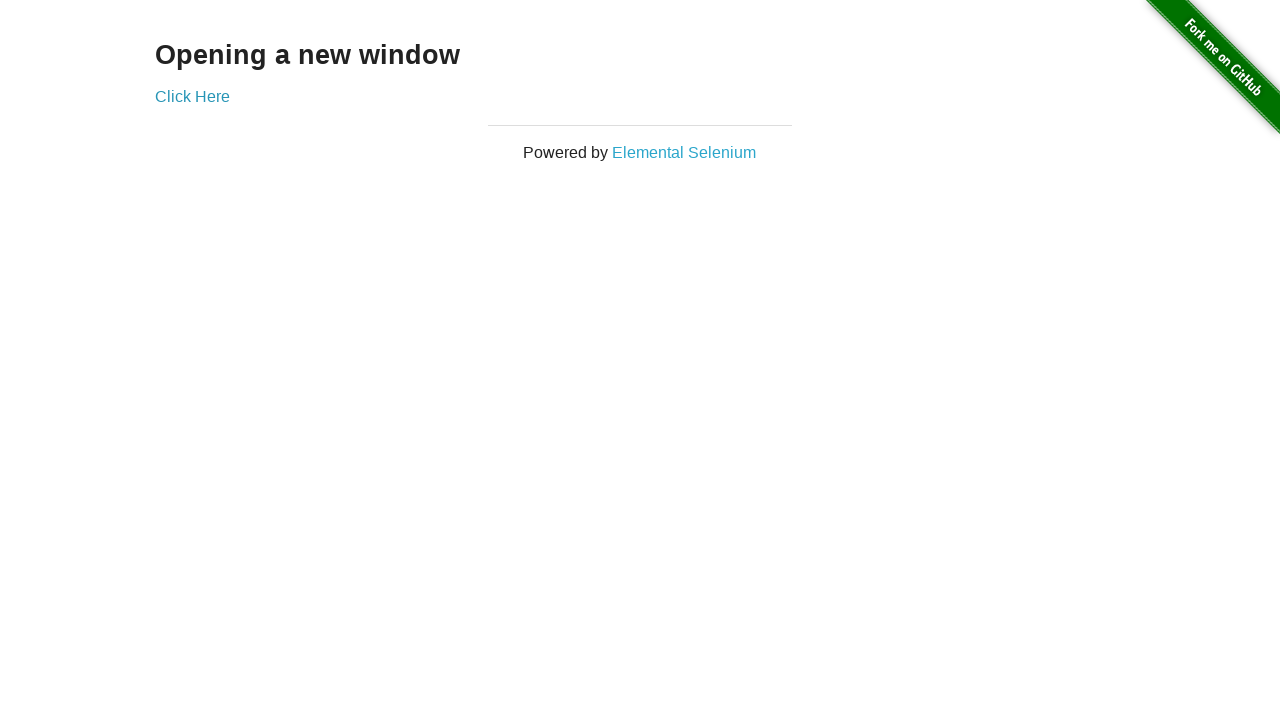